Tests window switching functionality by verifying text on the initial page, clicking a link that opens a new window, switching to the new window, and verifying the title and text content on the new window.

Starting URL: https://the-internet.herokuapp.com/windows

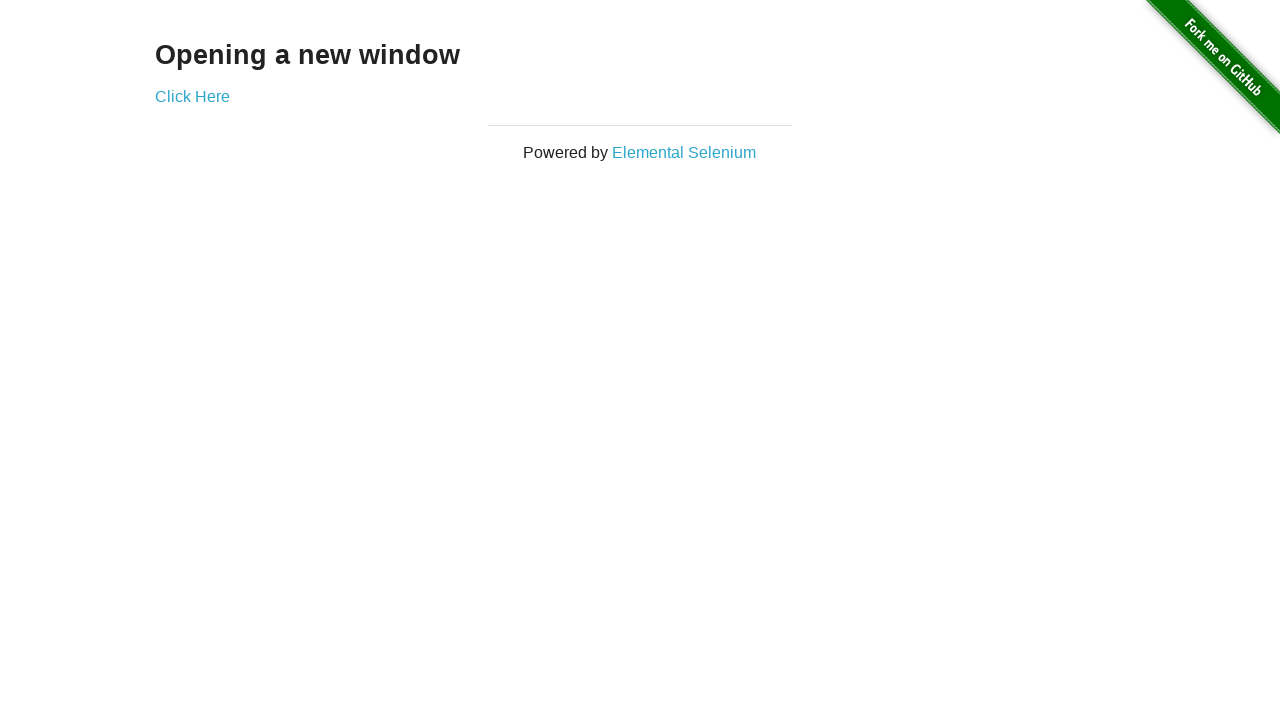

Retrieved text content from h3 element on initial page
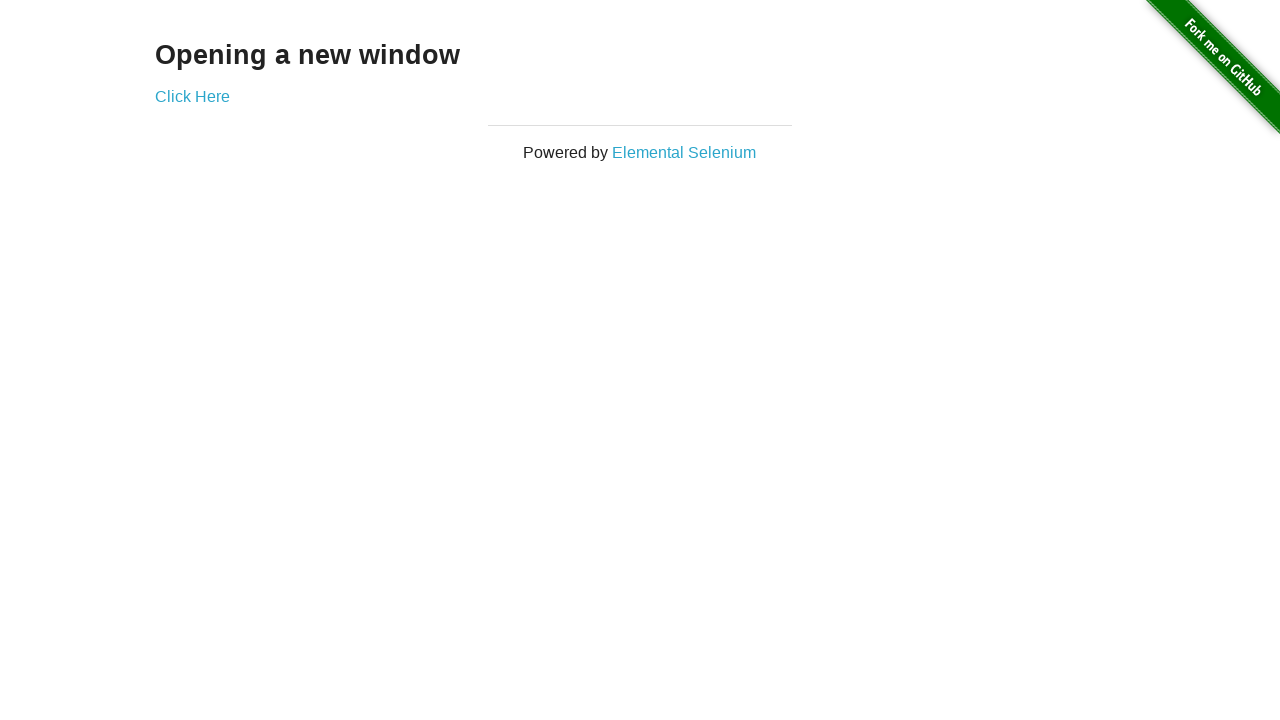

Verified initial page text is 'Opening a new window'
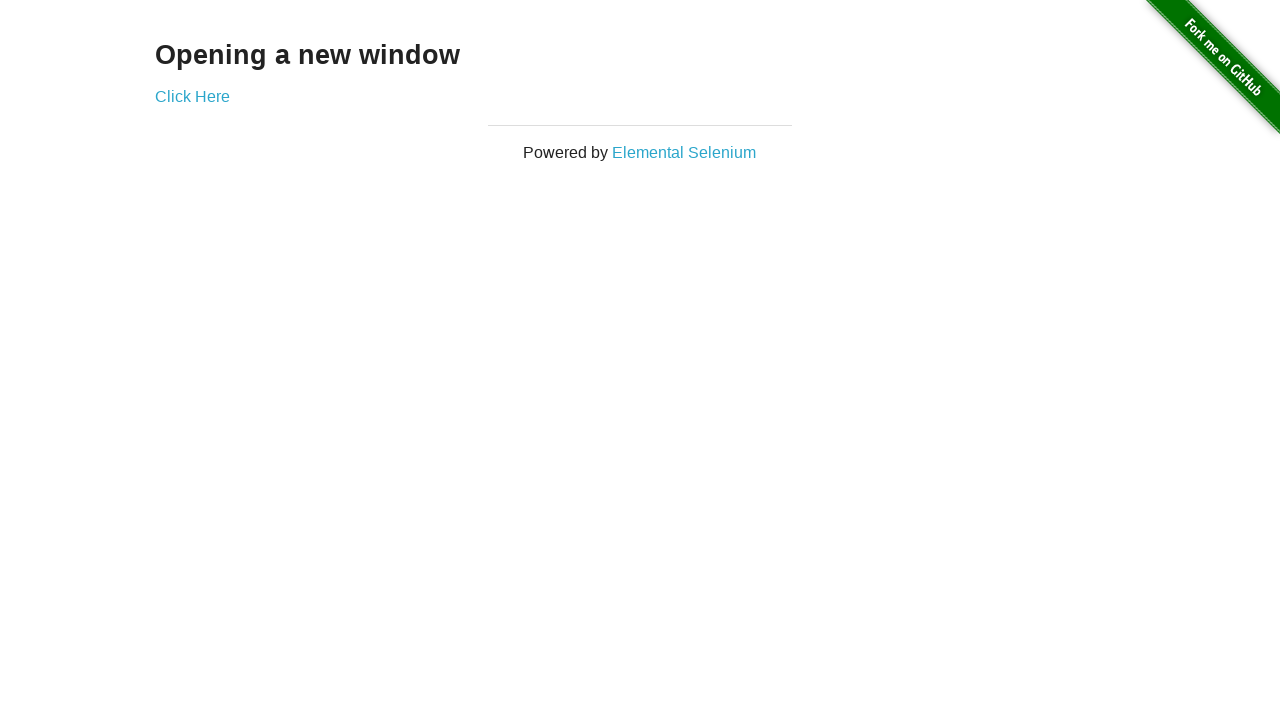

Verified initial page title is 'The Internet'
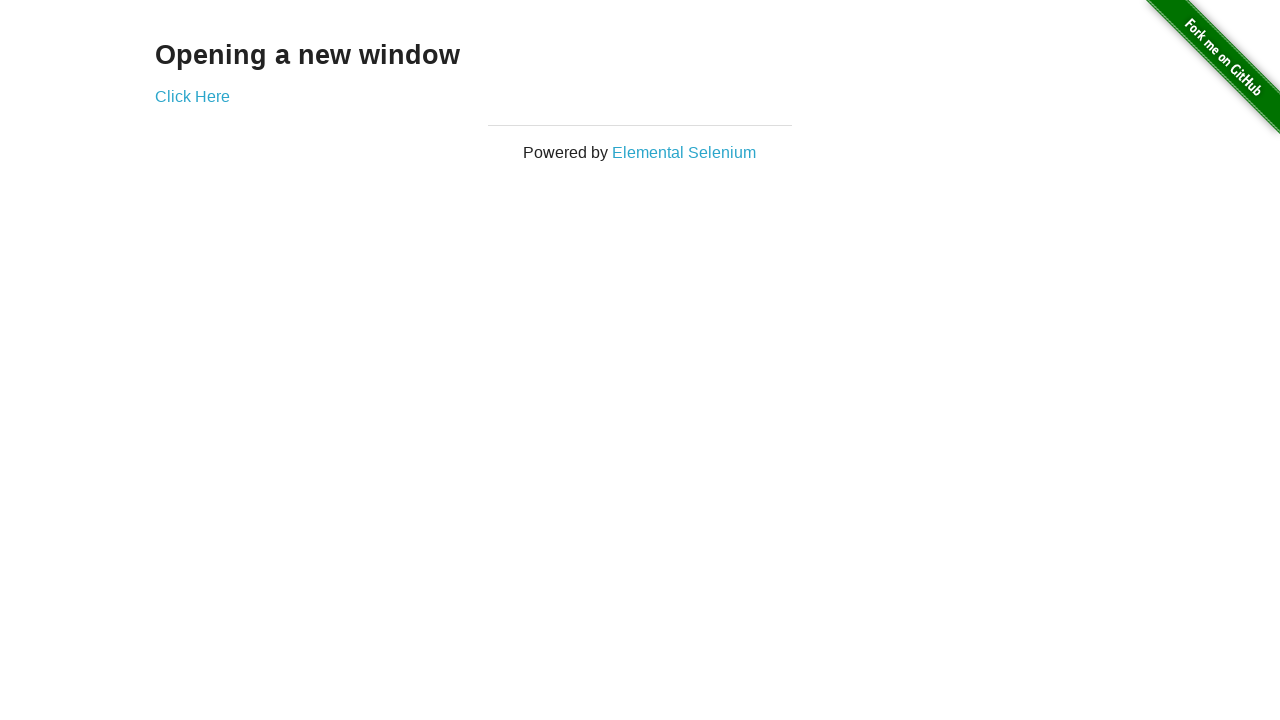

Clicked 'Click Here' link to open new window at (192, 96) on text=Click Here
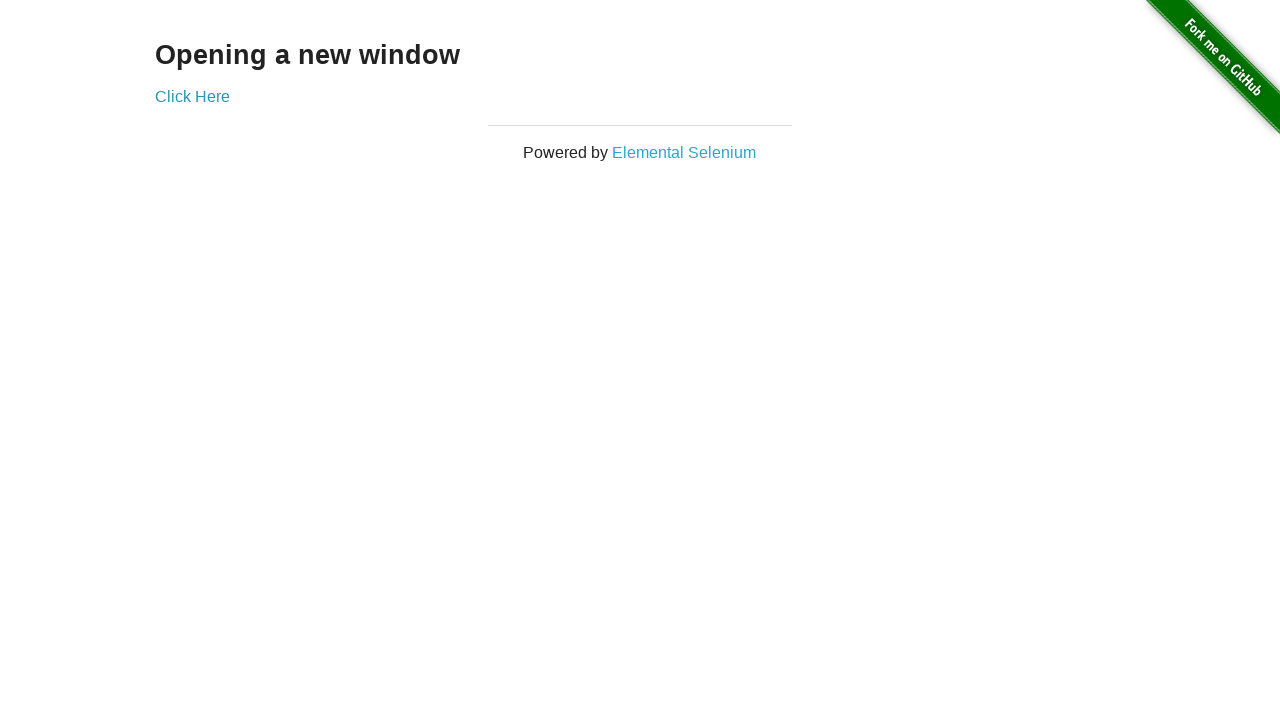

Obtained reference to new window page
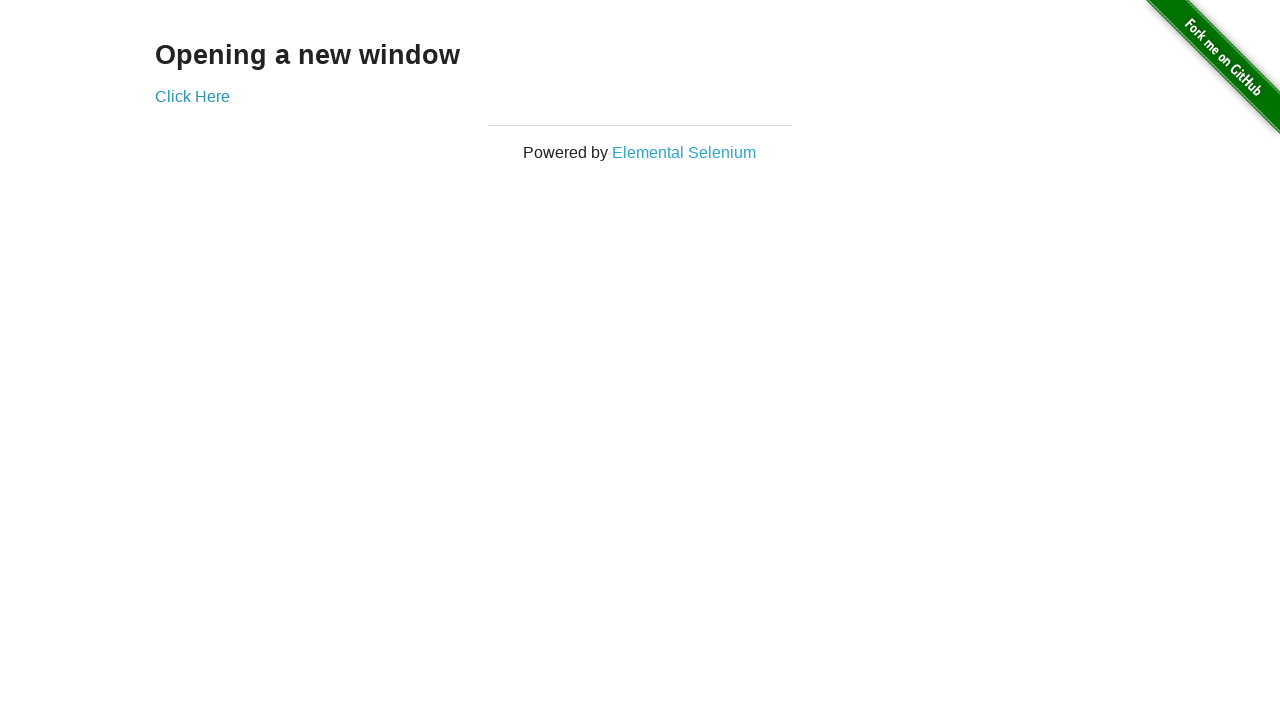

Waited for new window to fully load
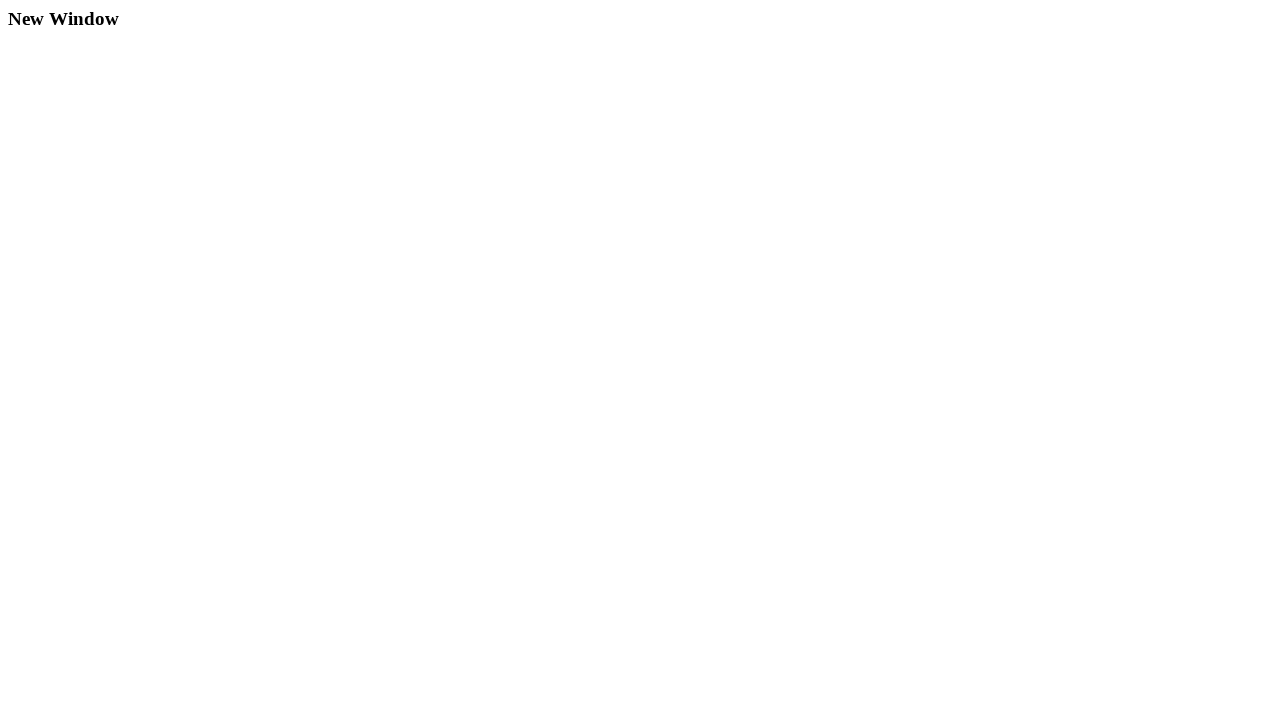

Verified new window title is 'New Window'
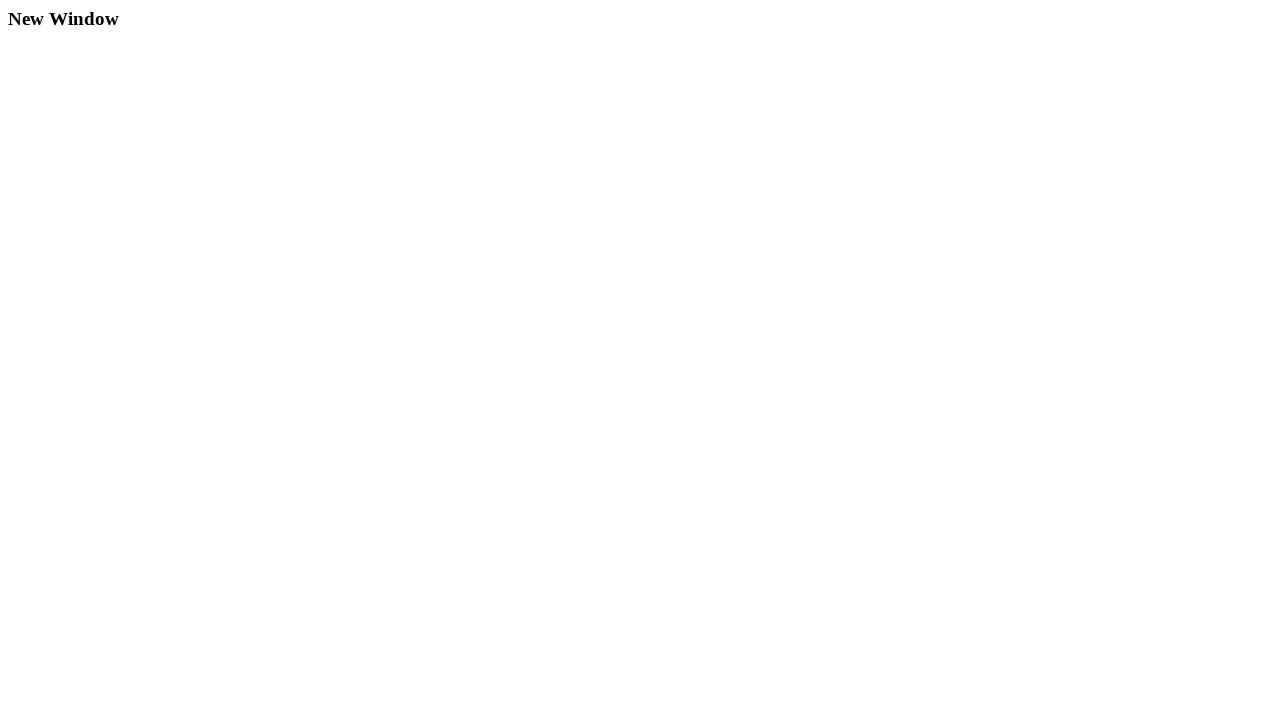

Retrieved text content from h3 element on new window
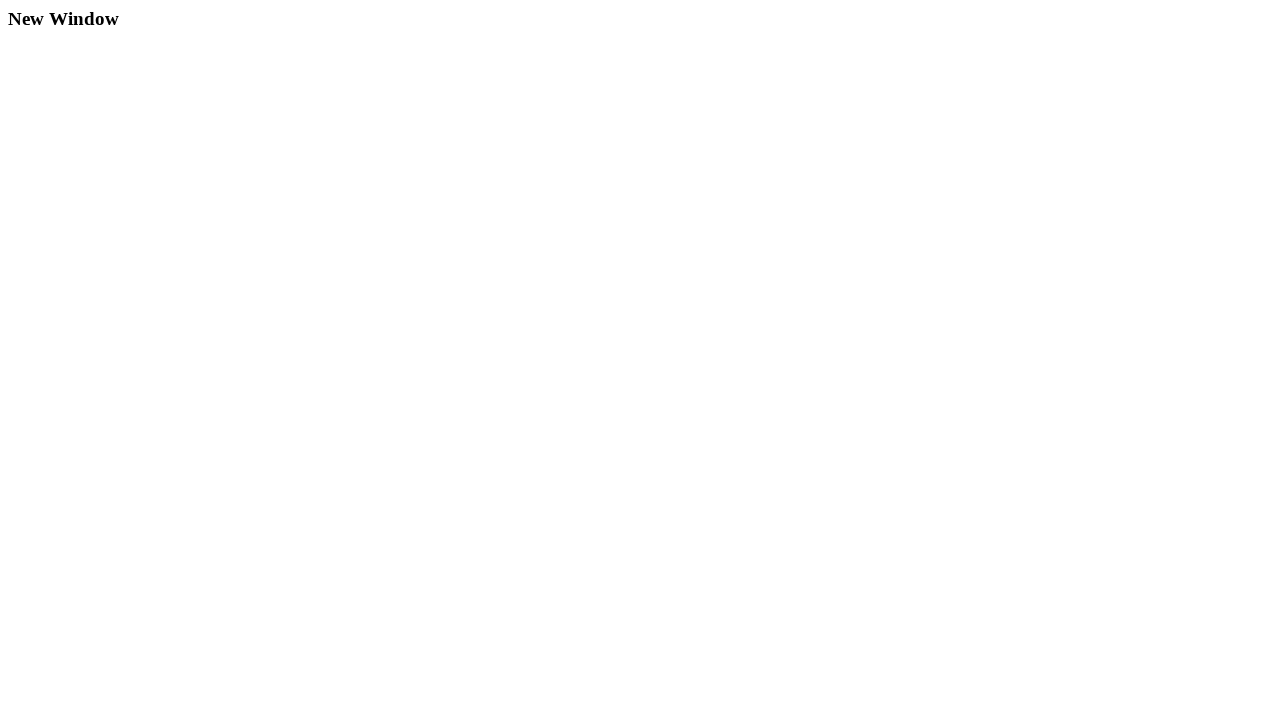

Verified new window text is 'New Window'
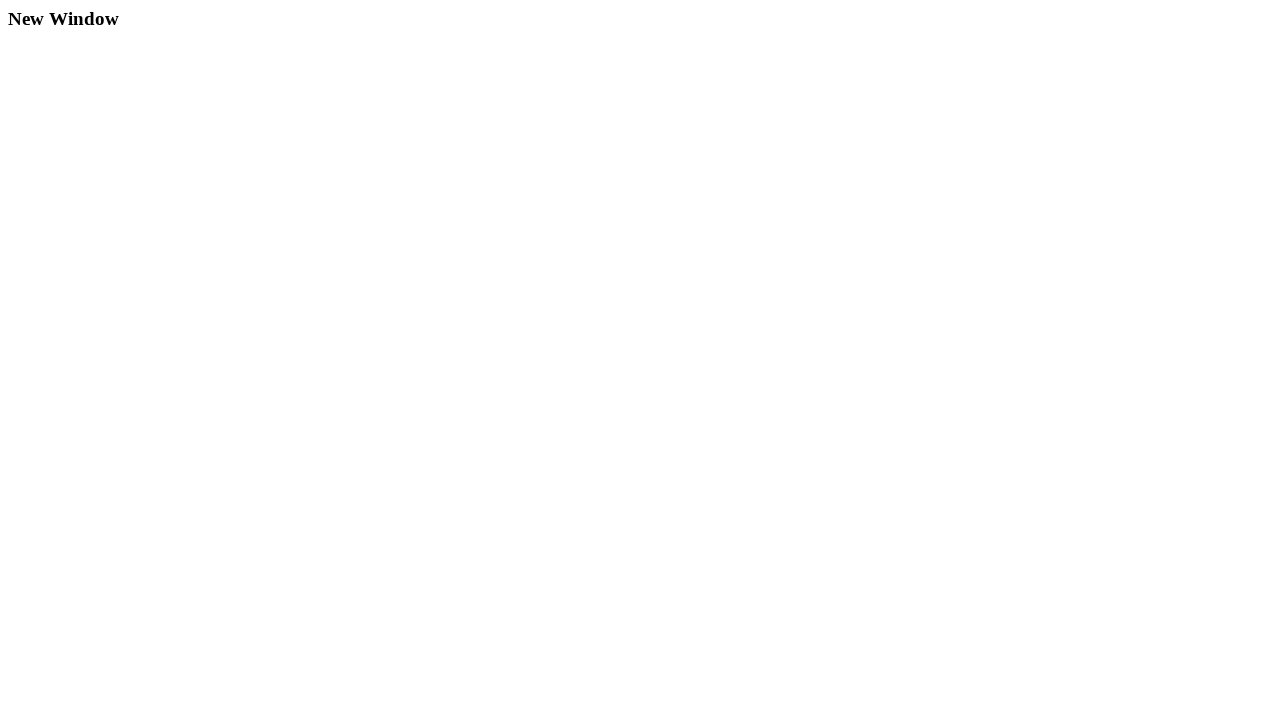

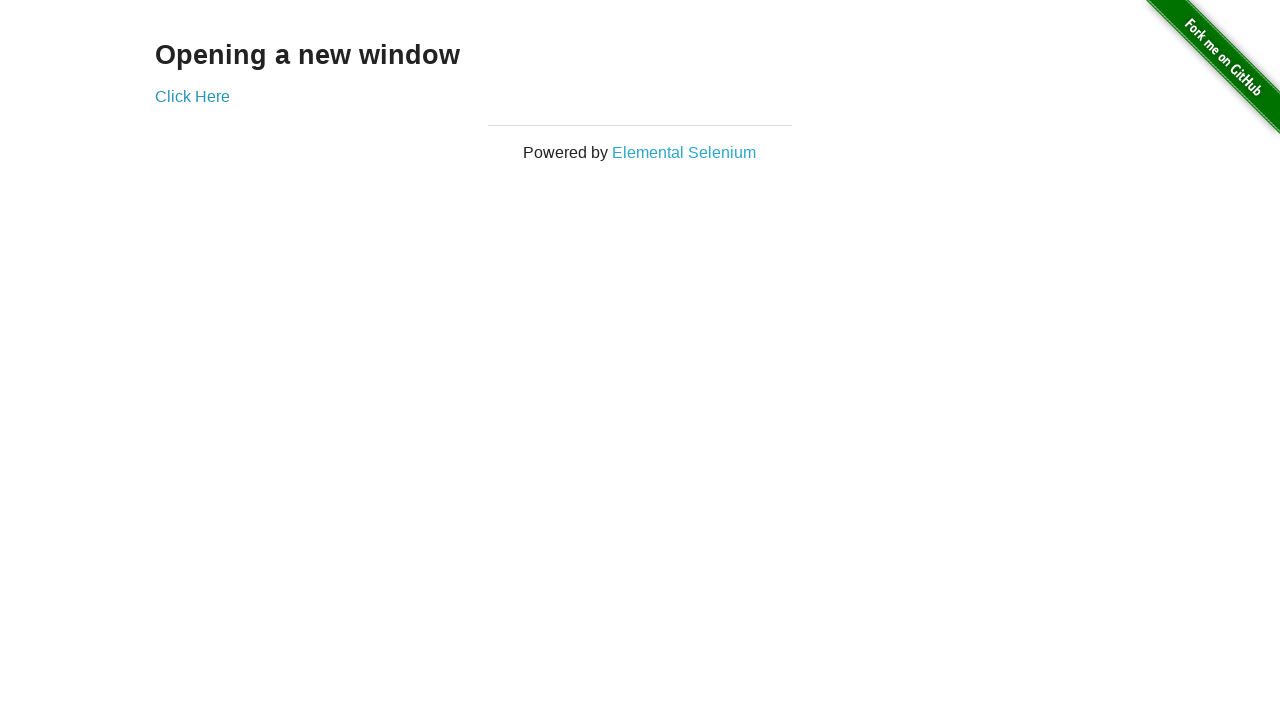